Tests clicking the "OrangeHRM, Inc" footer link on the OrangeHRM login page

Starting URL: https://opensource-demo.orangehrmlive.com/web/index.php/auth/login

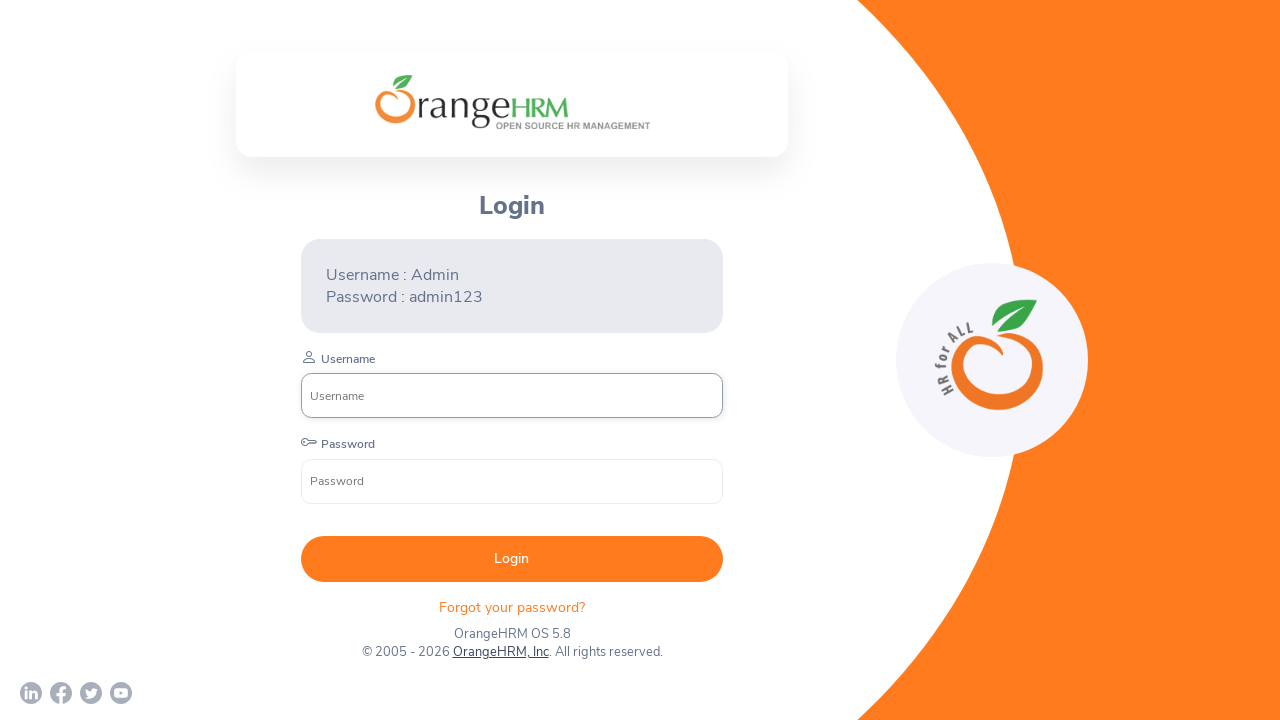

Waited for 'OrangeHRM, Inc' footer link to be visible on login page
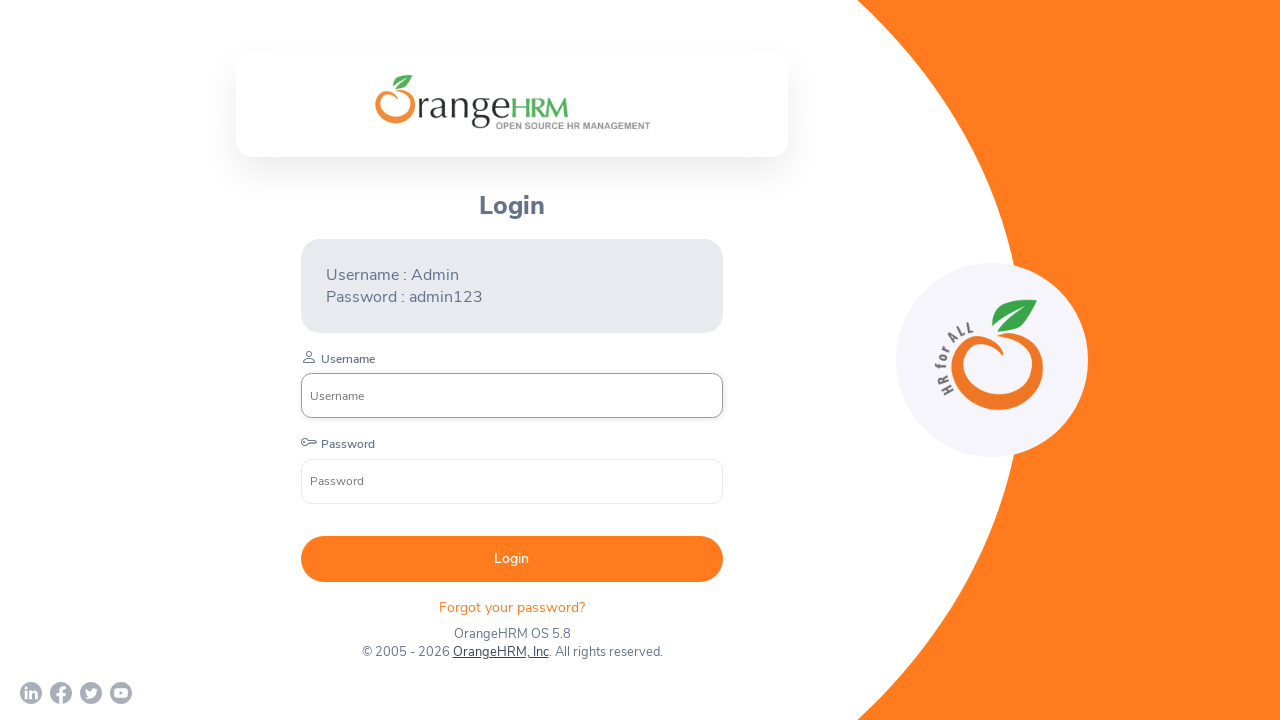

Clicked the 'OrangeHRM, Inc' footer link at (500, 652) on a:has-text('OrangeHRM, Inc')
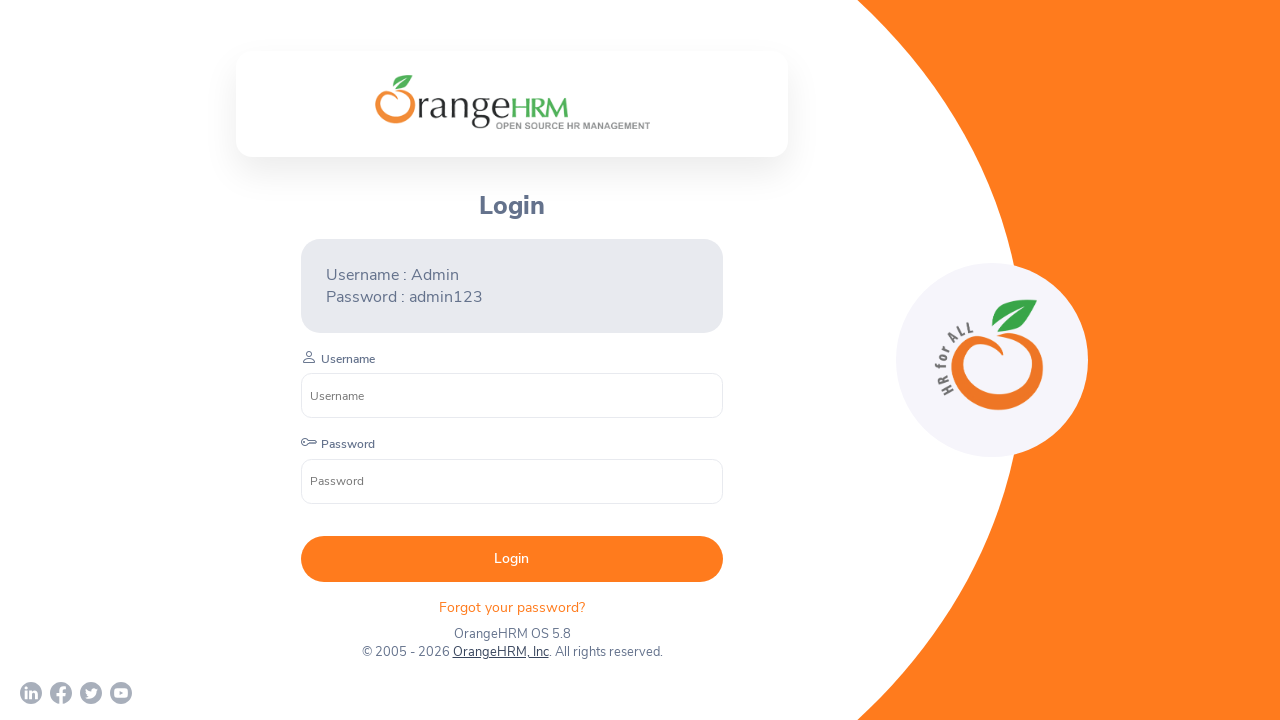

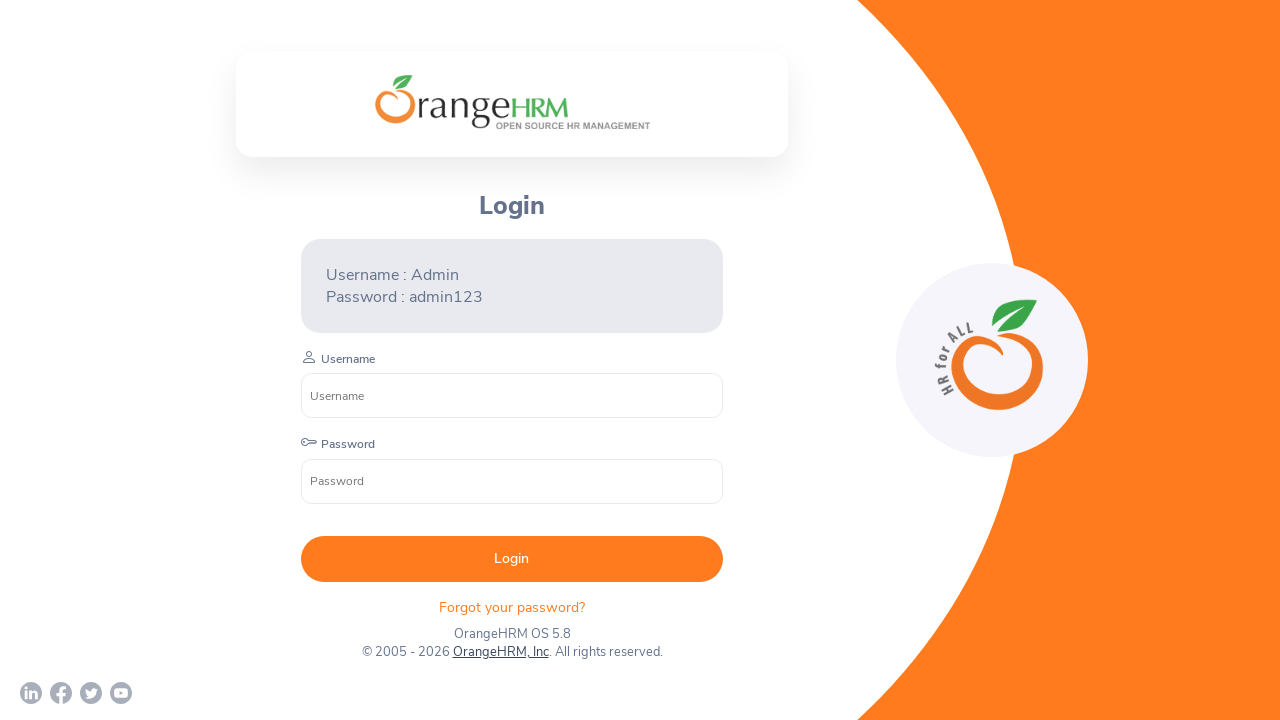